Tests that pressing Escape cancels edits and restores original text

Starting URL: https://demo.playwright.dev/todomvc

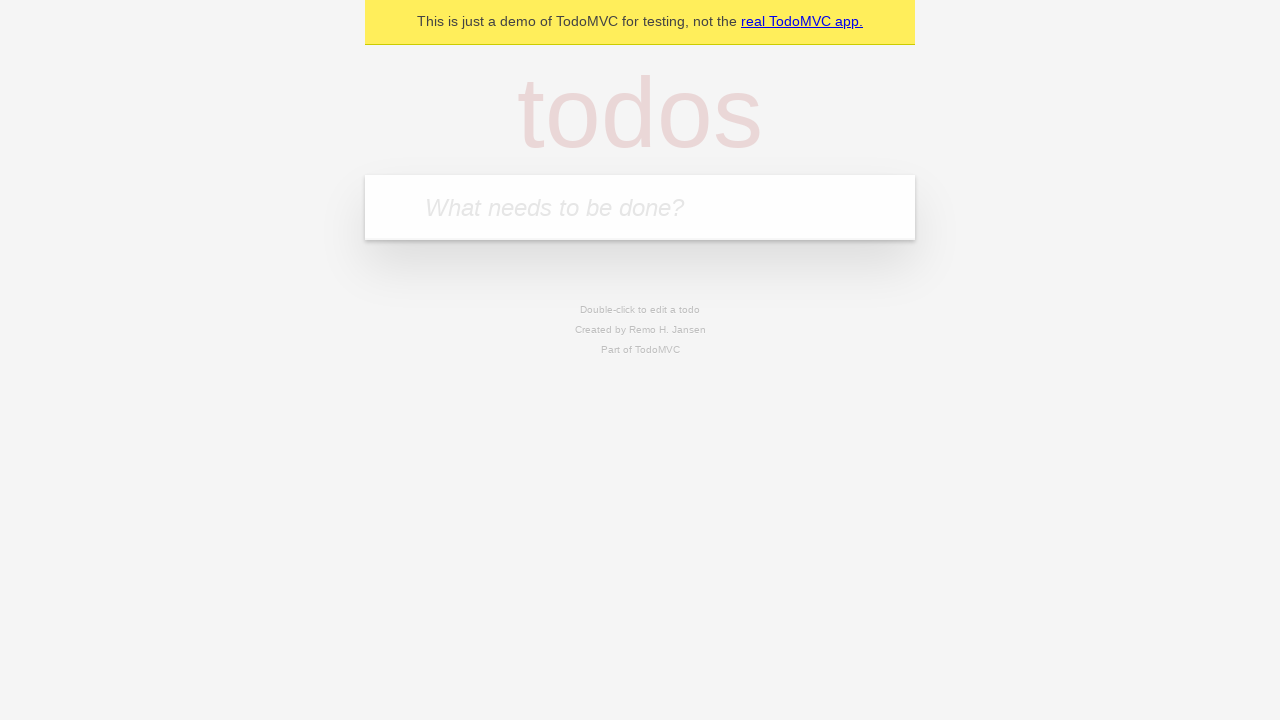

Filled todo input with 'buy some cheese' on internal:attr=[placeholder="What needs to be done?"i]
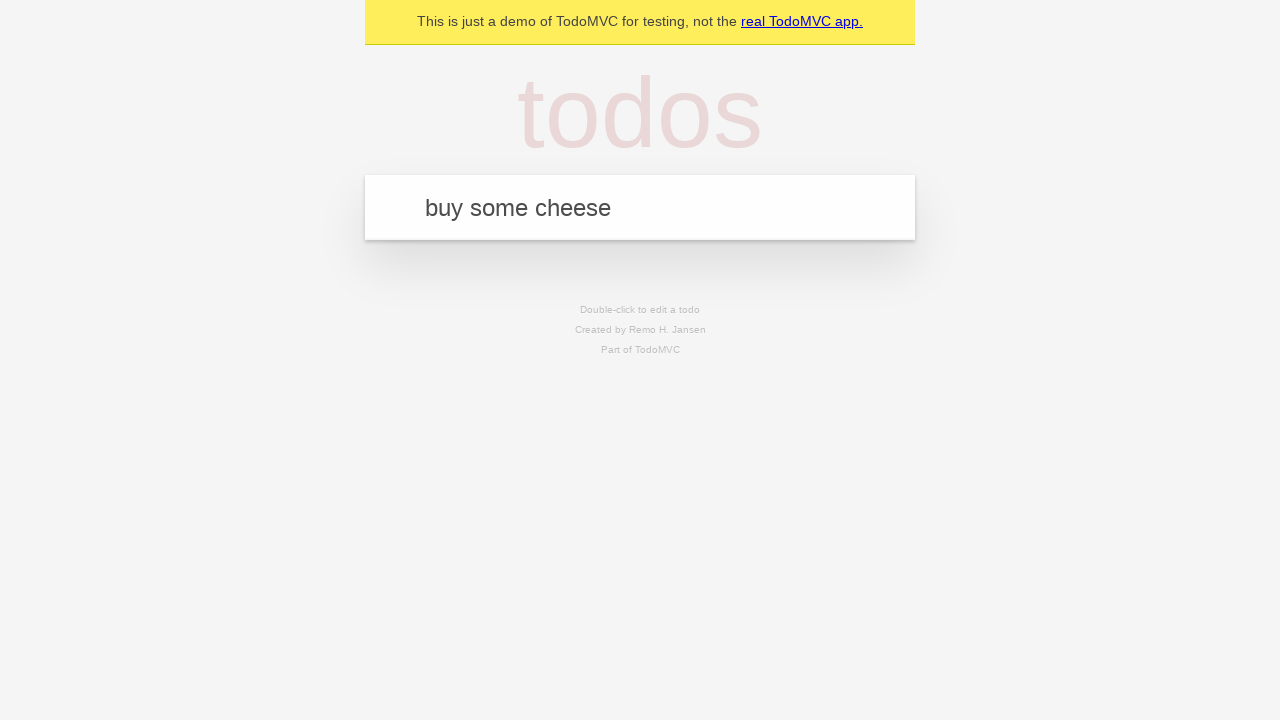

Pressed Enter to create first todo on internal:attr=[placeholder="What needs to be done?"i]
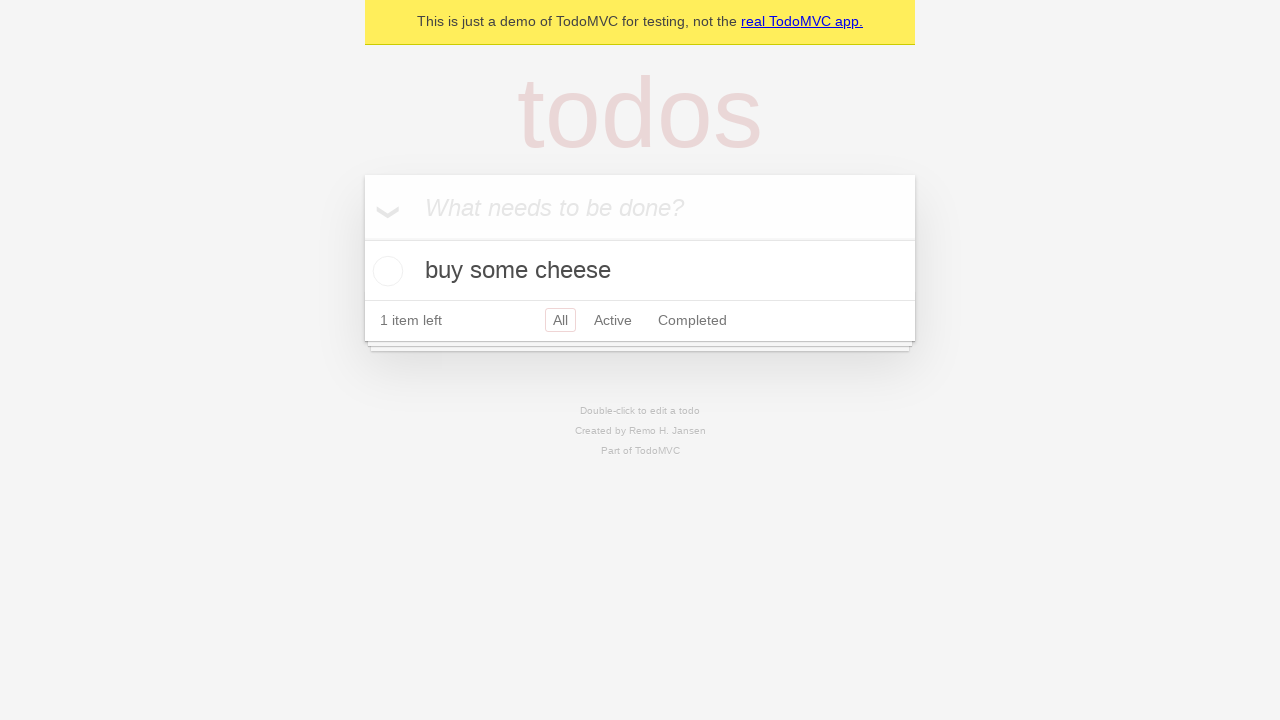

Filled todo input with 'feed the cat' on internal:attr=[placeholder="What needs to be done?"i]
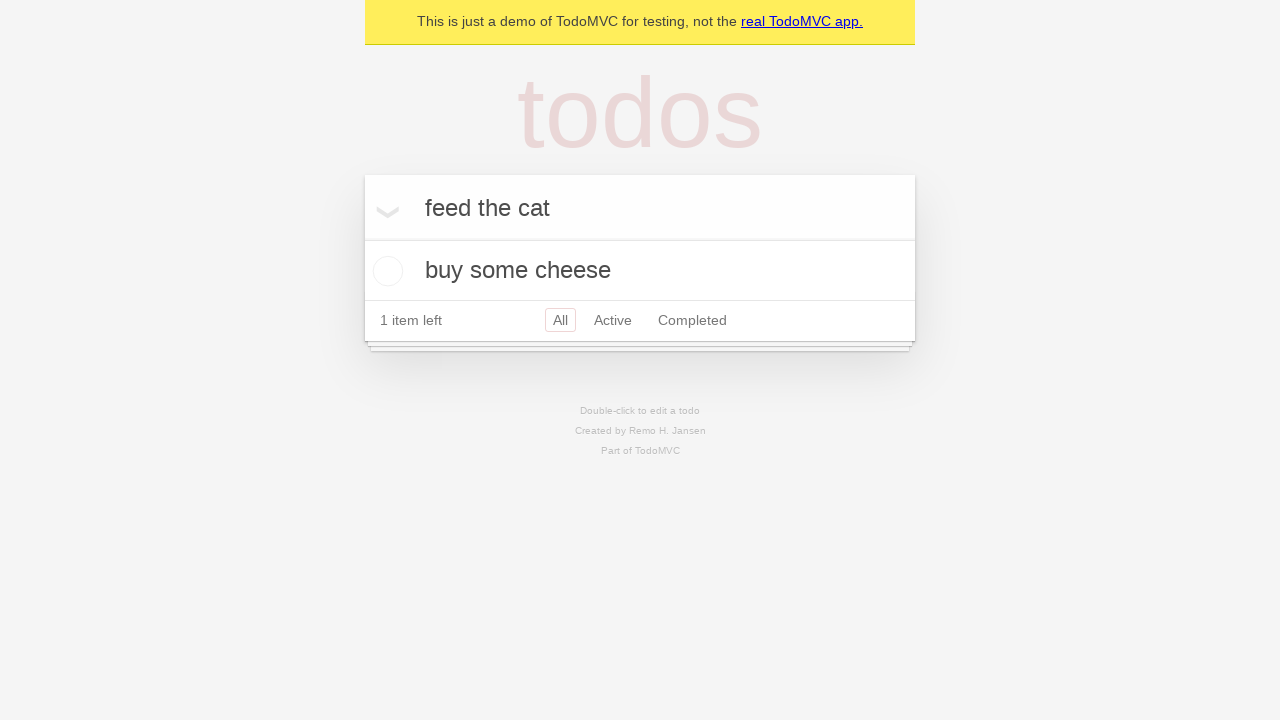

Pressed Enter to create second todo on internal:attr=[placeholder="What needs to be done?"i]
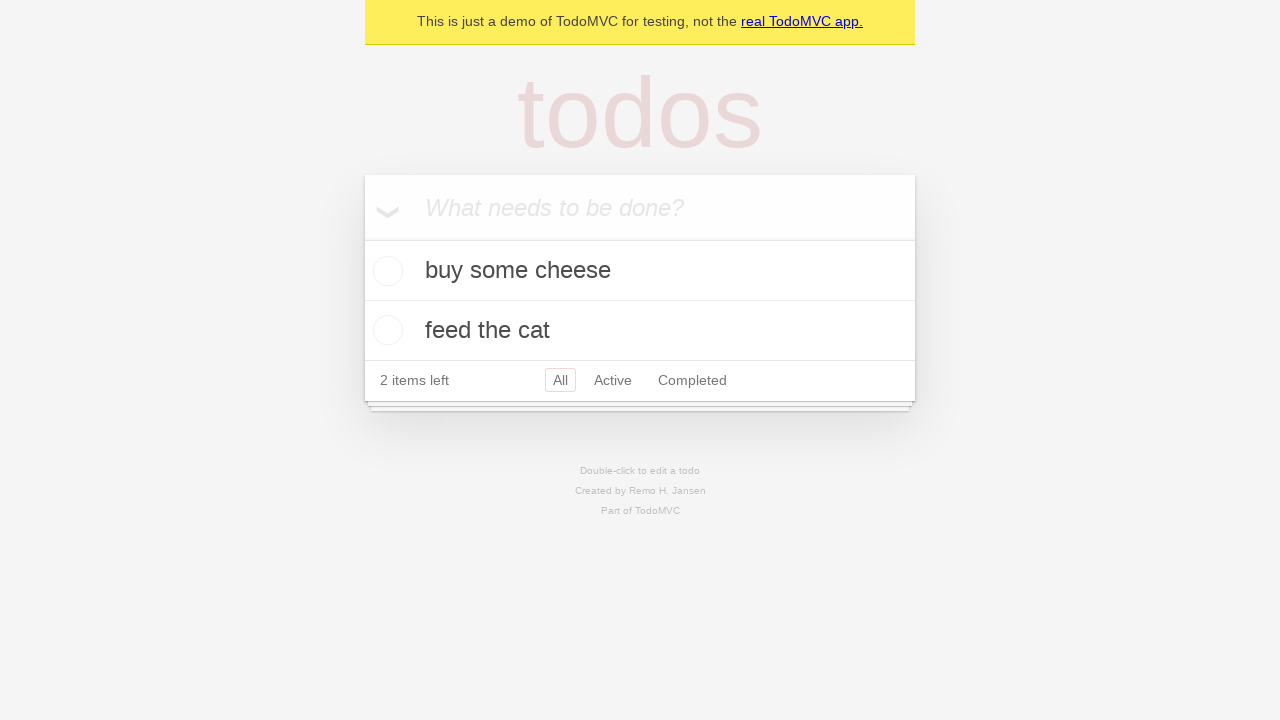

Filled todo input with 'book a doctors appointment' on internal:attr=[placeholder="What needs to be done?"i]
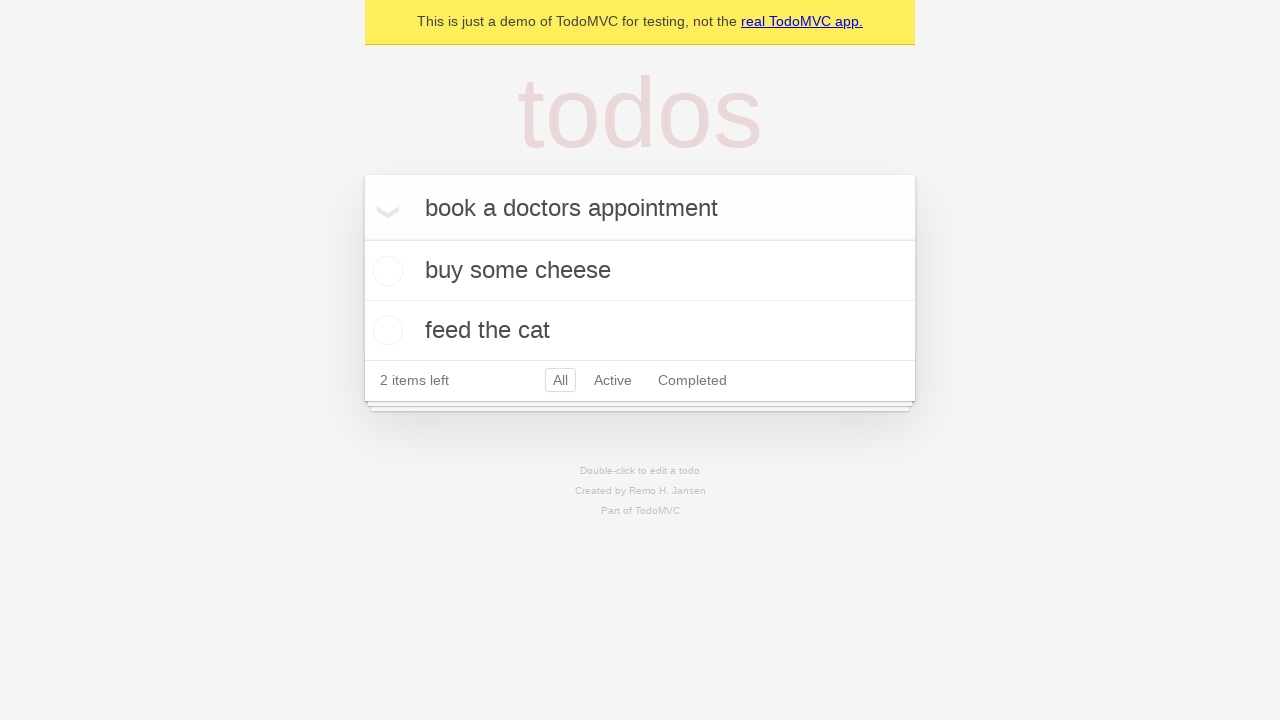

Pressed Enter to create third todo on internal:attr=[placeholder="What needs to be done?"i]
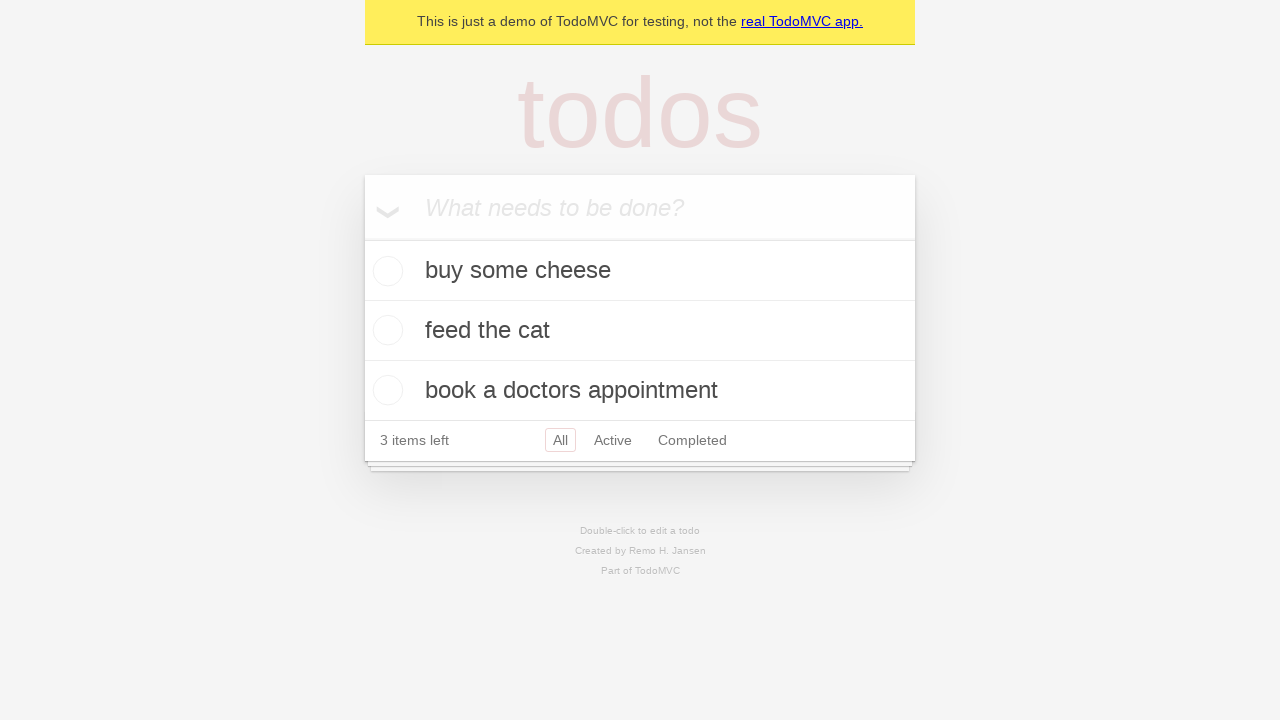

Double-clicked second todo item to enter edit mode at (640, 331) on internal:testid=[data-testid="todo-item"s] >> nth=1
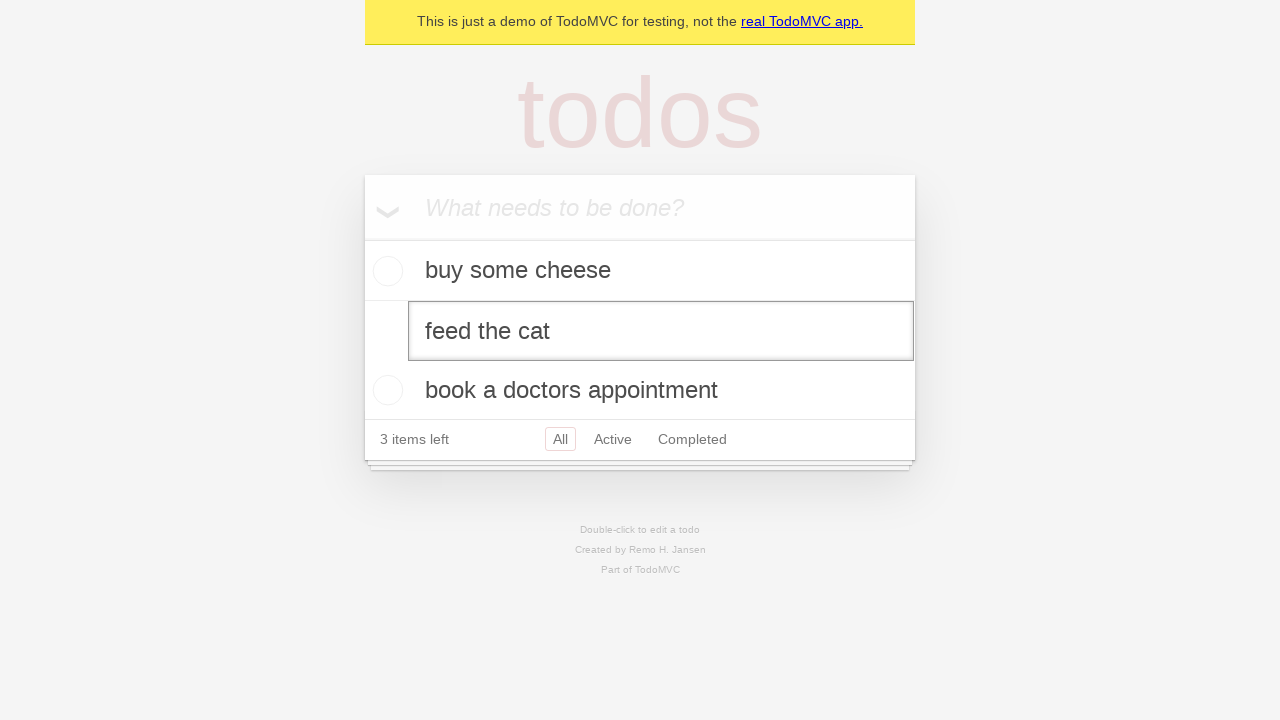

Filled edit field with 'buy some sausages' on internal:testid=[data-testid="todo-item"s] >> nth=1 >> internal:role=textbox[nam
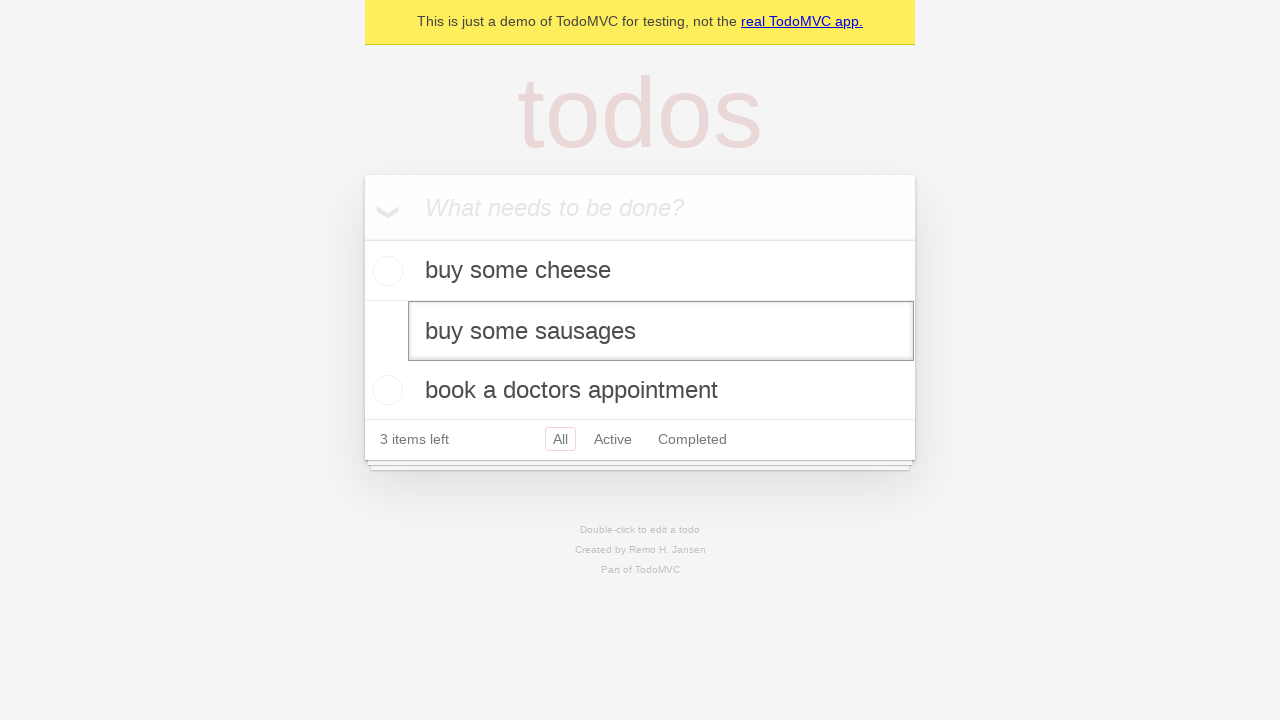

Pressed Escape to cancel edit and restore original text on internal:testid=[data-testid="todo-item"s] >> nth=1 >> internal:role=textbox[nam
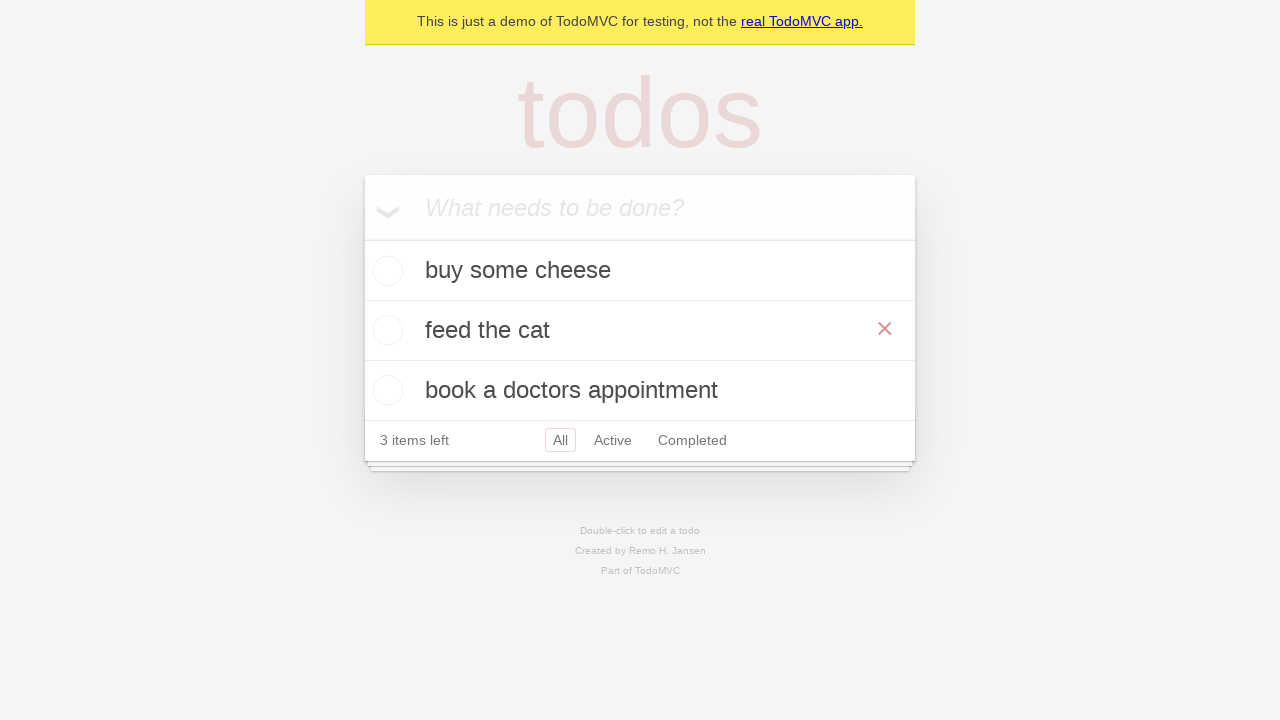

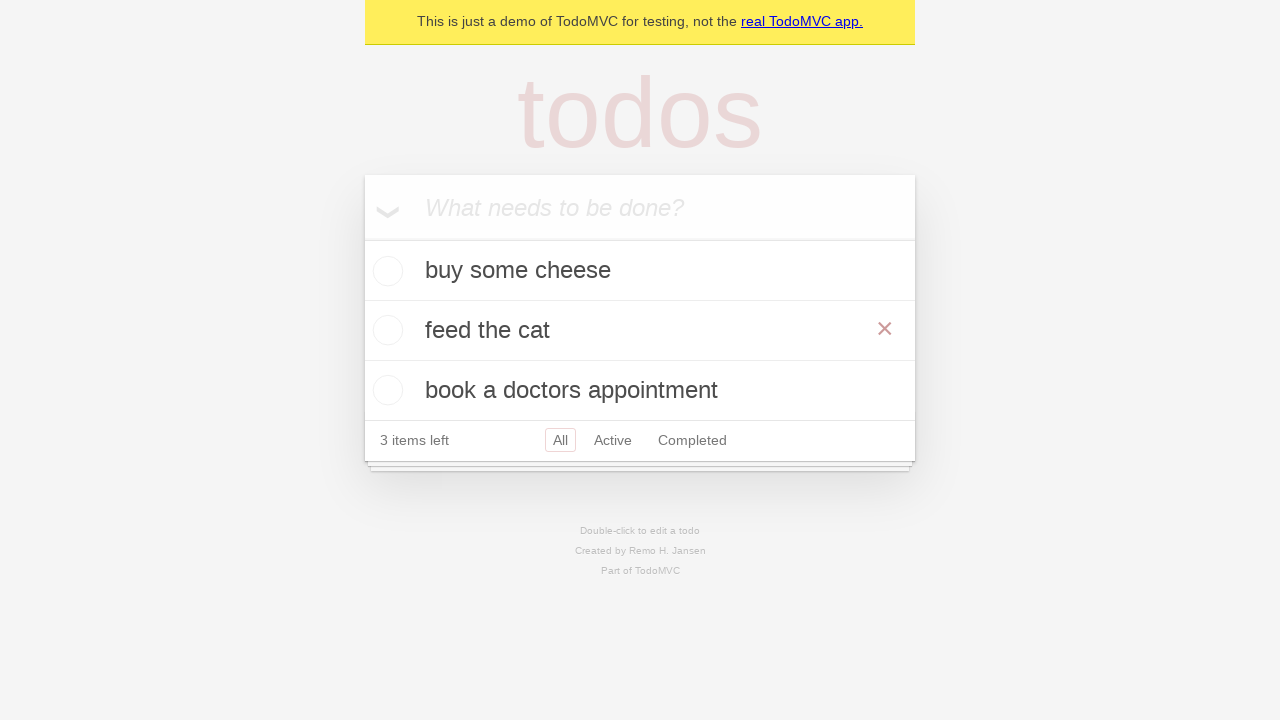